Tests GitHub's advanced search form by filling in search term, repository owner, date filter, and language, then submitting the form to perform an advanced code search.

Starting URL: https://github.com/search/advanced

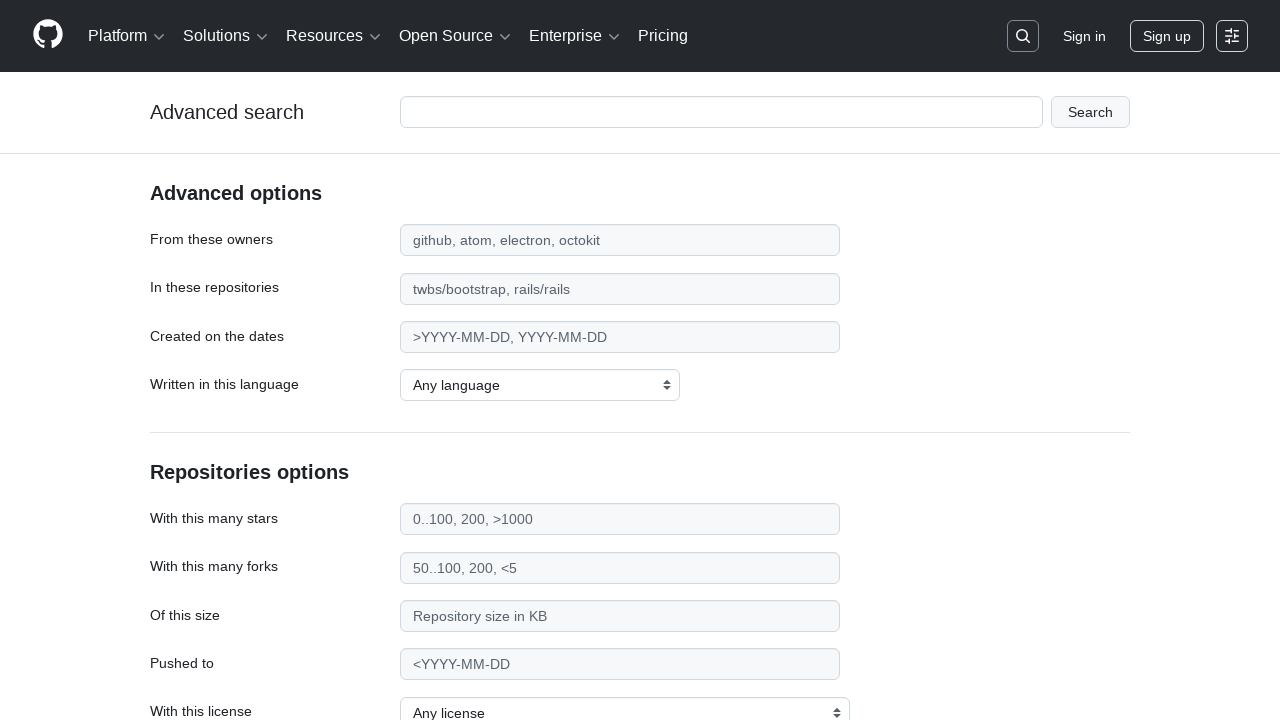

Filled search term field with 'apify-js' on #adv_code_search input.js-advanced-search-input
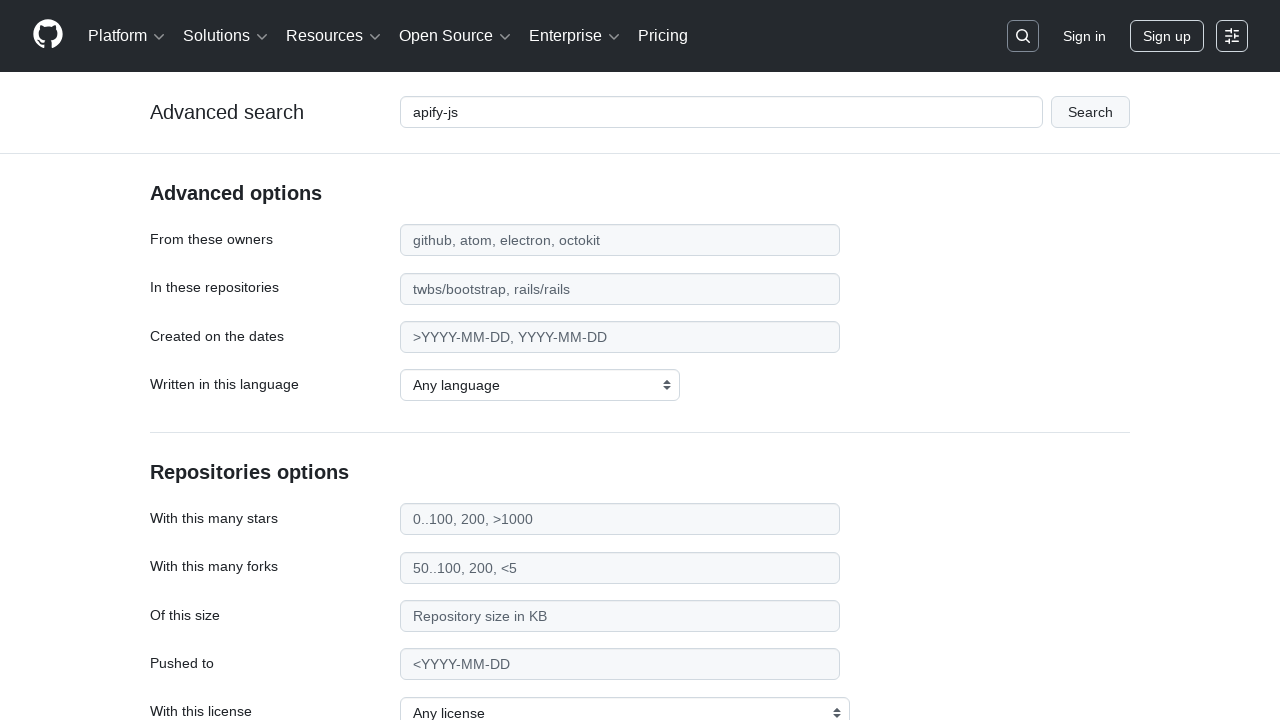

Filled repository owner field with 'apify' on #search_from
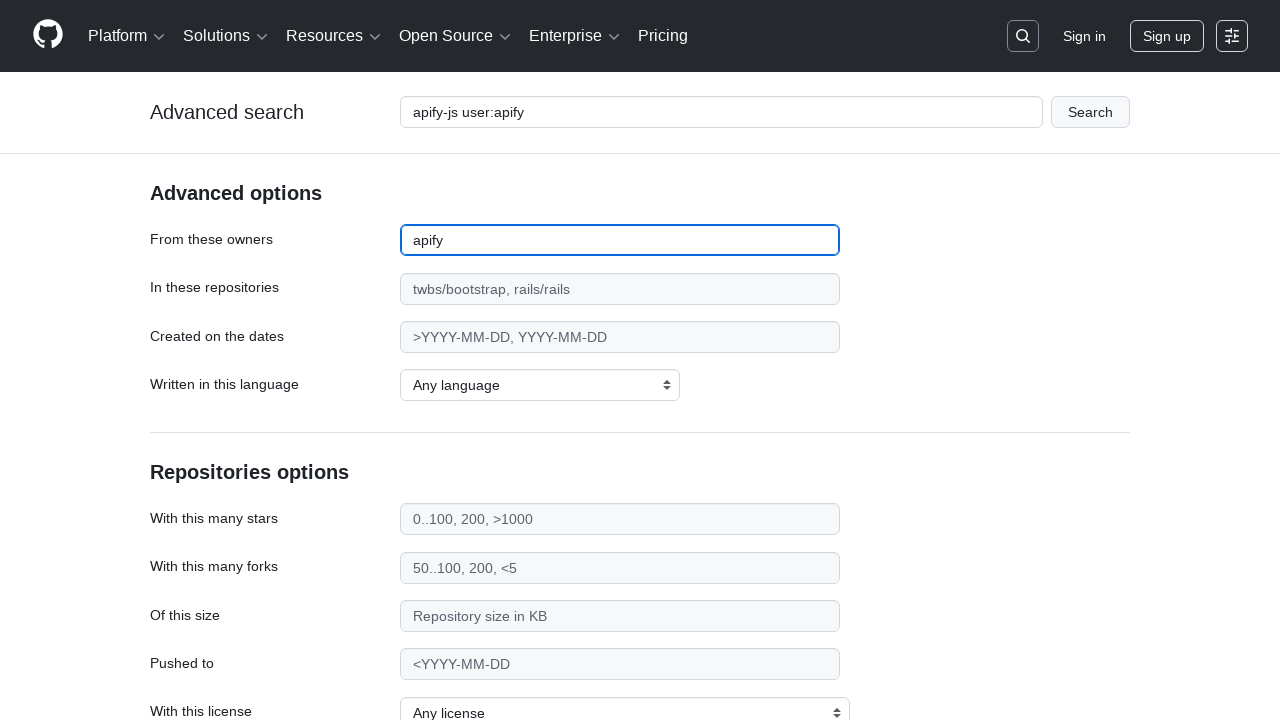

Filled date filter field with '>2015' on #search_date
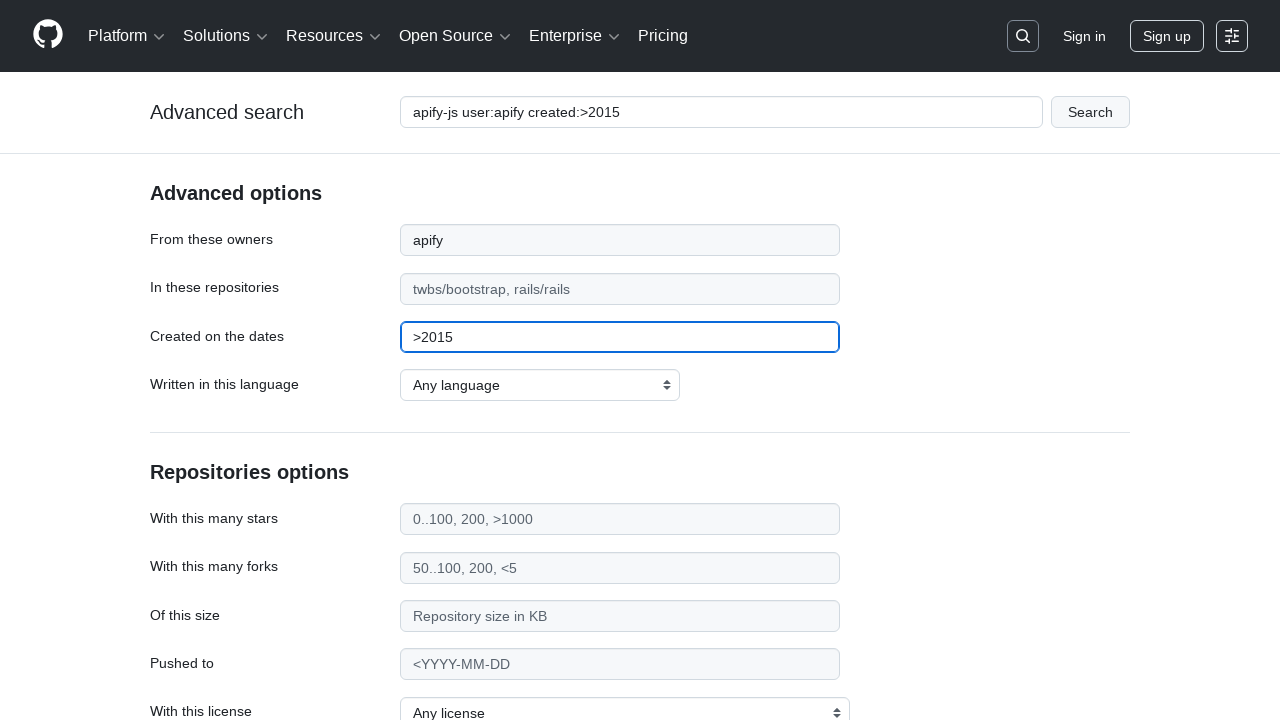

Selected JavaScript as the programming language on select#search_language
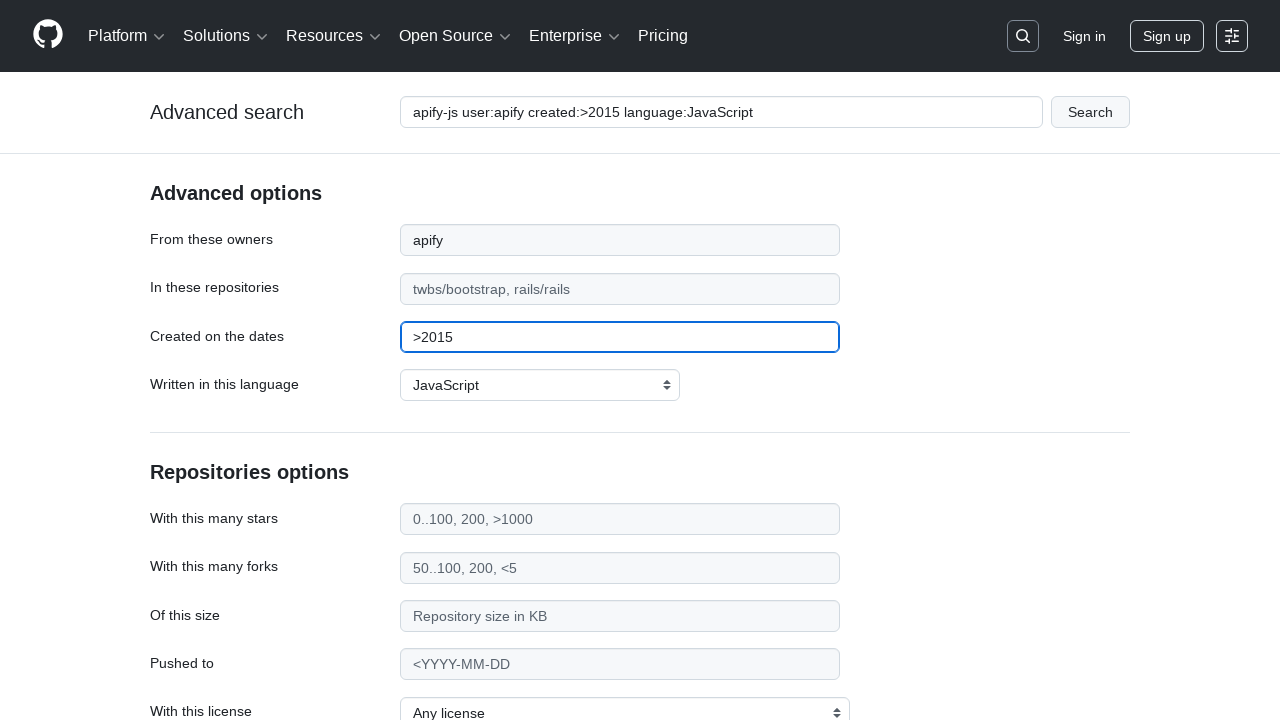

Clicked submit button to perform advanced code search at (1090, 112) on #adv_code_search button[type="submit"]
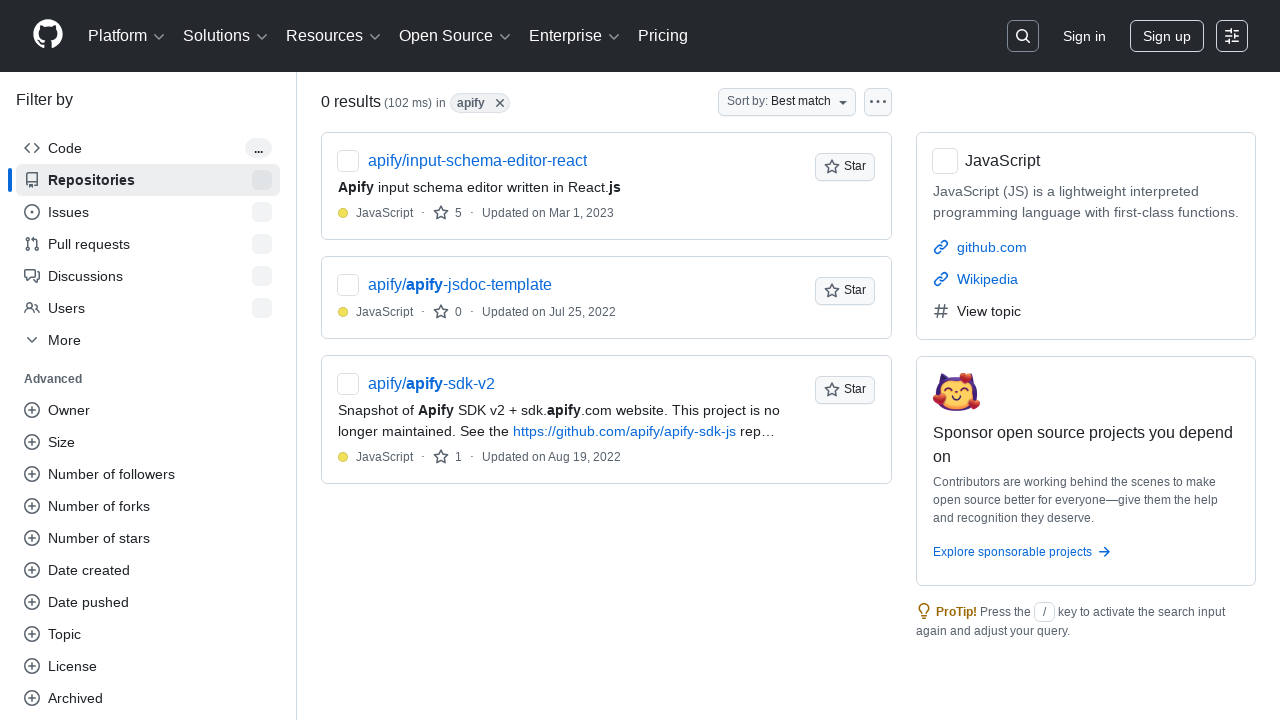

Search results page loaded successfully
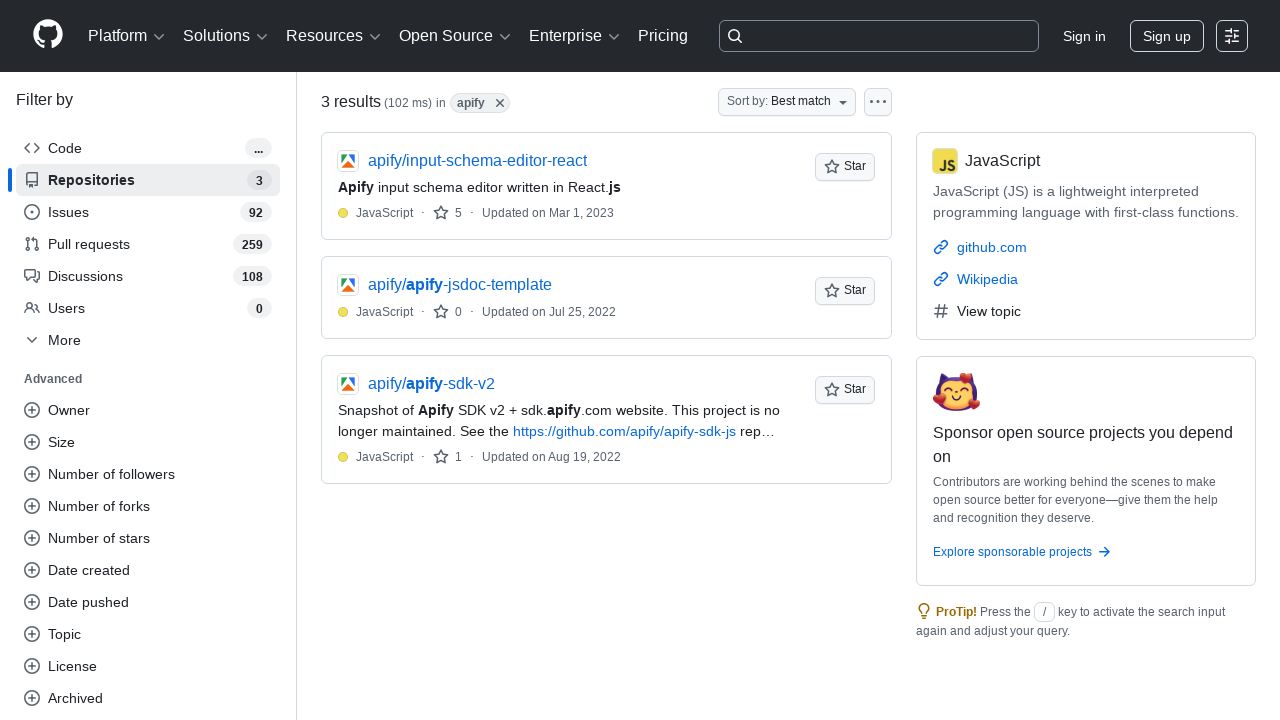

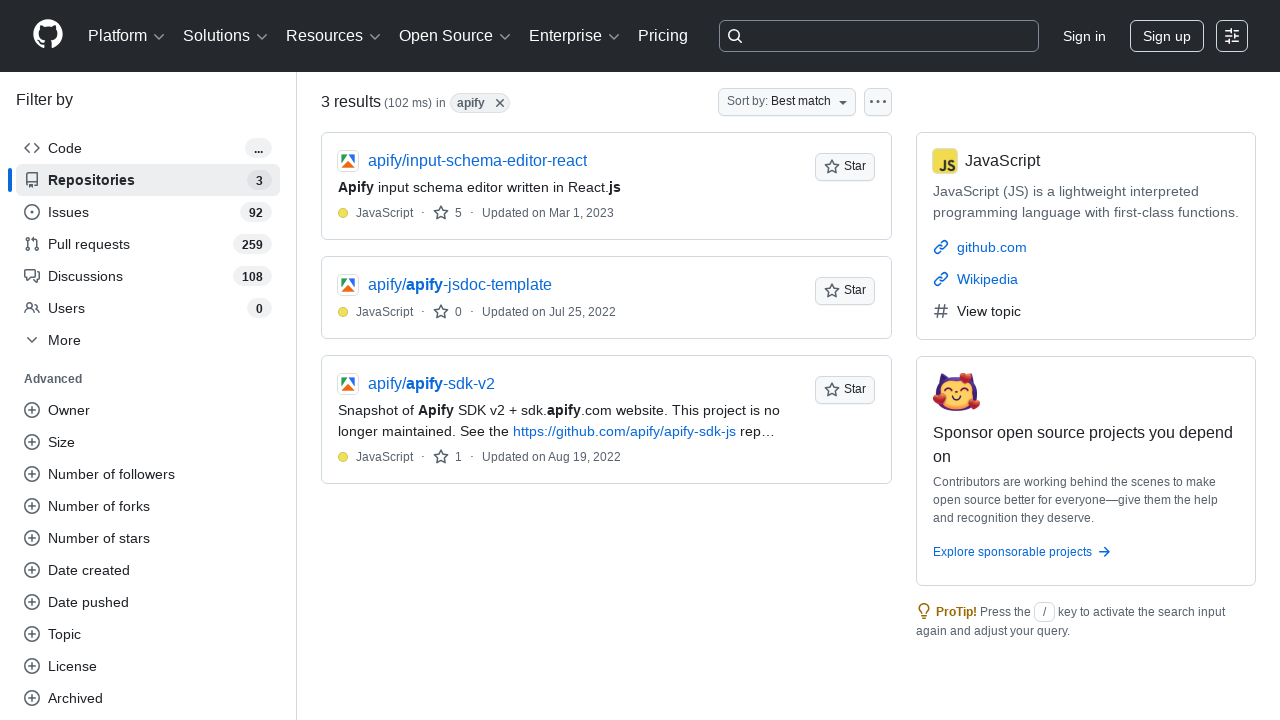